Clicks a test button and waits for it to become disabled

Starting URL: https://trainingbypackt.github.io/Beginning-Selenium/lesson_5/exercise_5_2.html

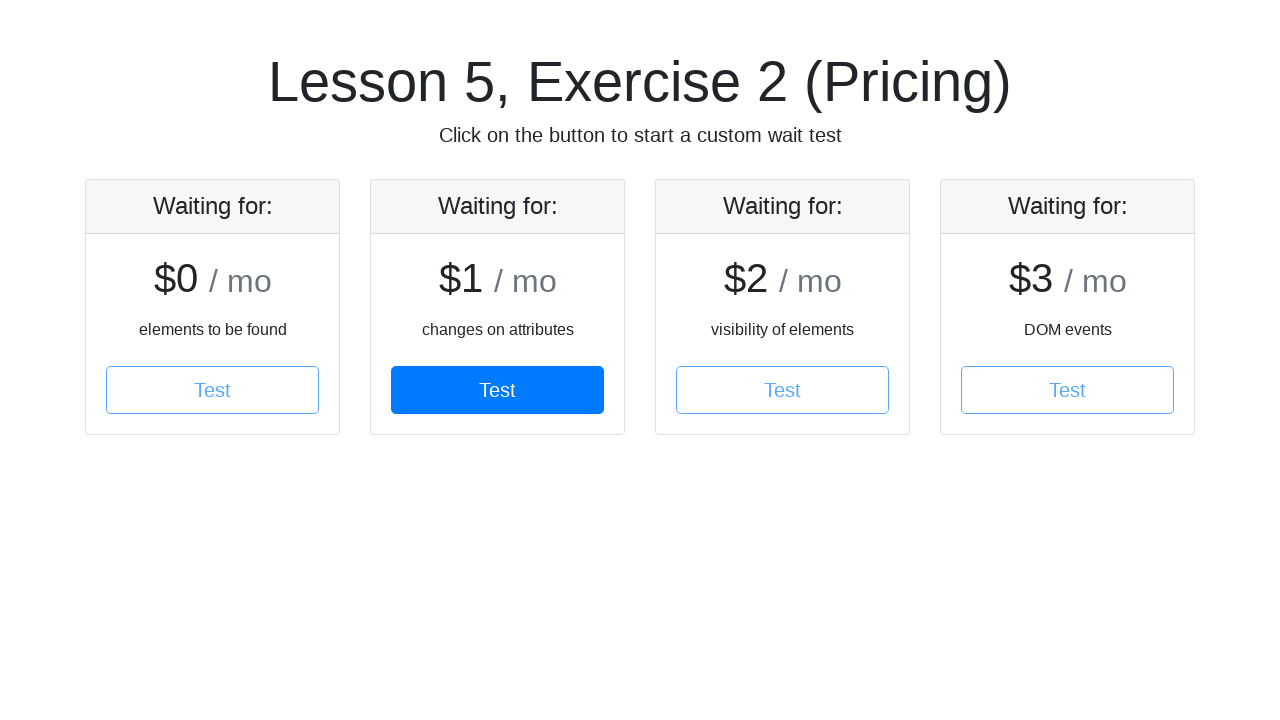

Clicked the runTestButton to start the test at (498, 390) on #runTestButton
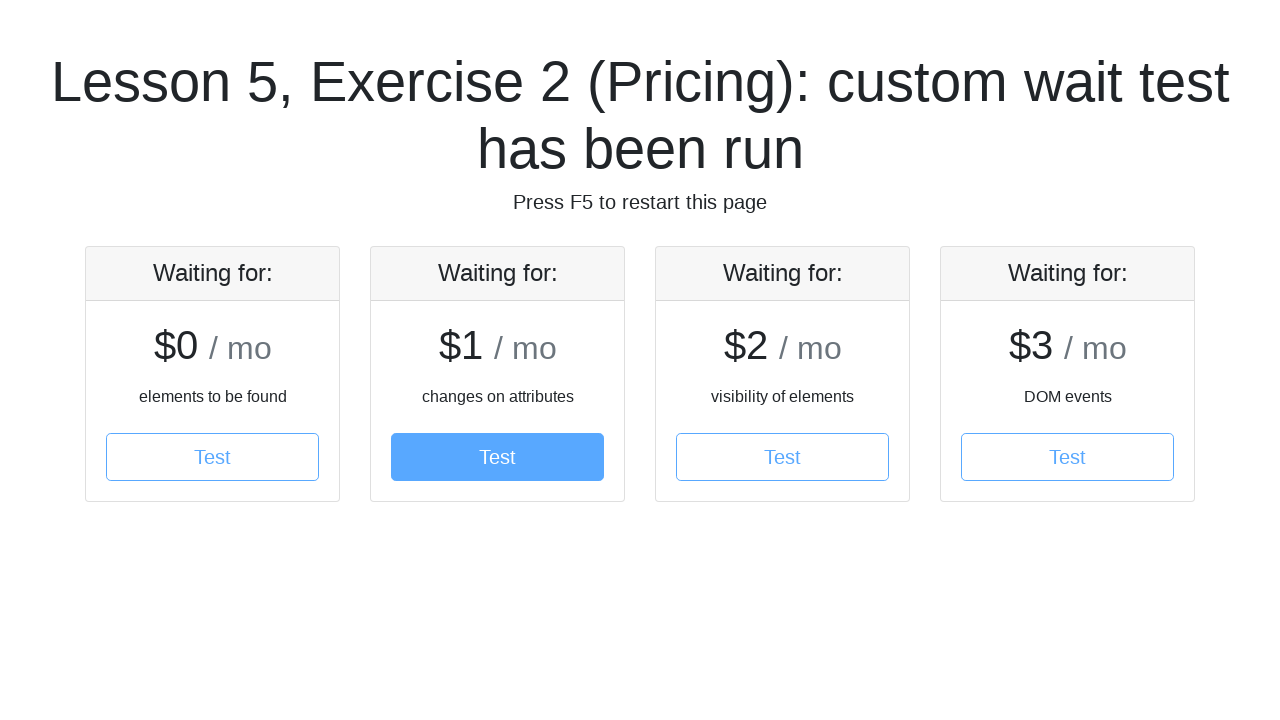

Waited for runTestButton to become disabled
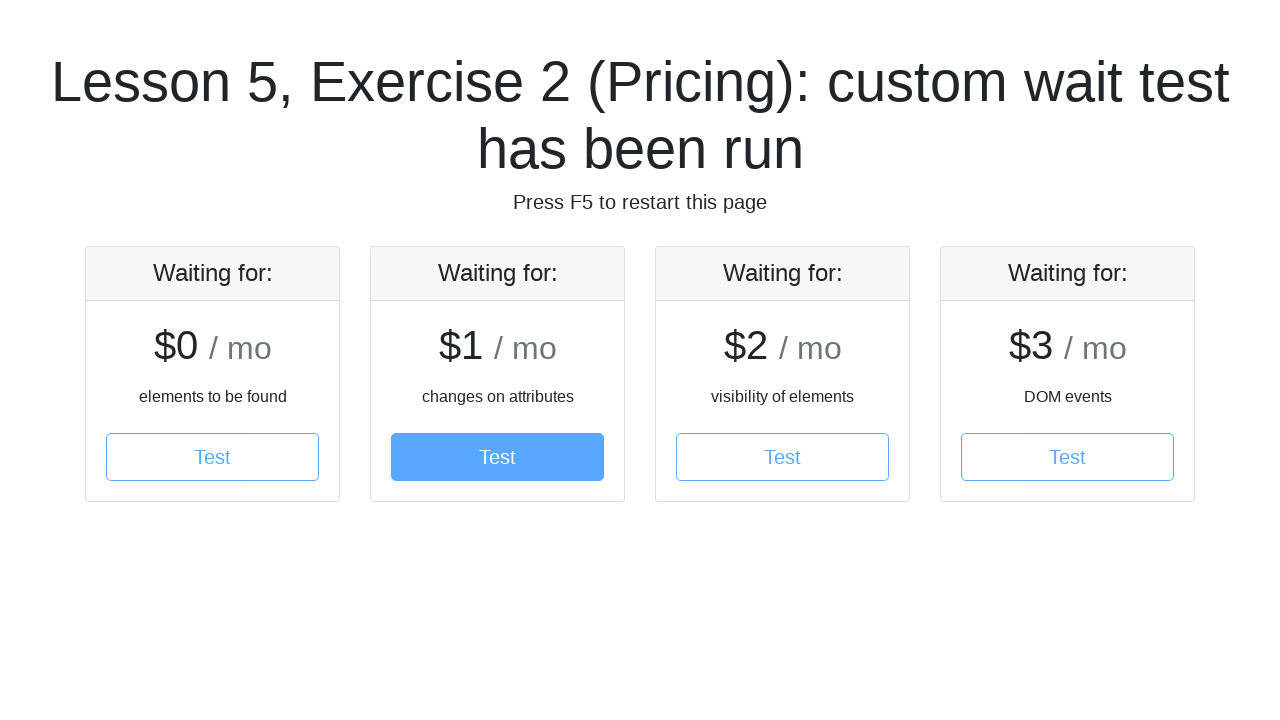

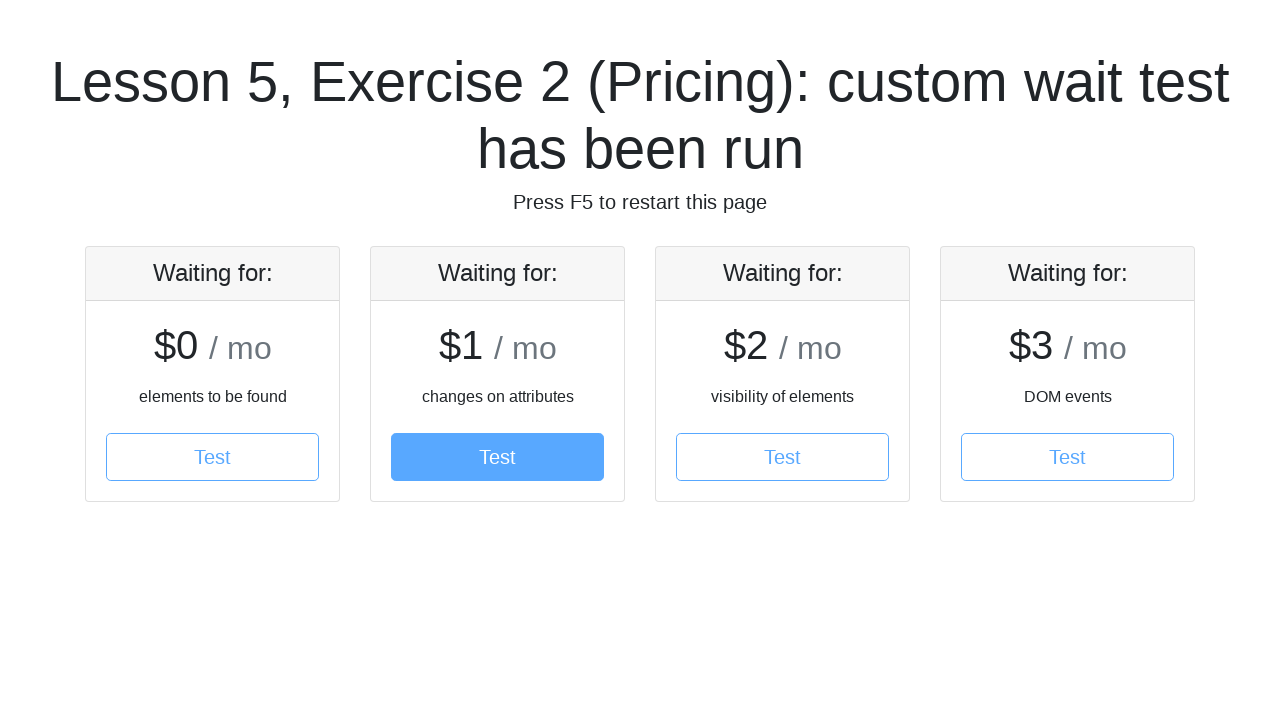